Automates the TVP (Polish TV) satirical headline generator website by clicking on a form option, entering custom text, submitting, and waiting for the generated result page to open.

Starting URL: https://pasek-tvpis.pl/

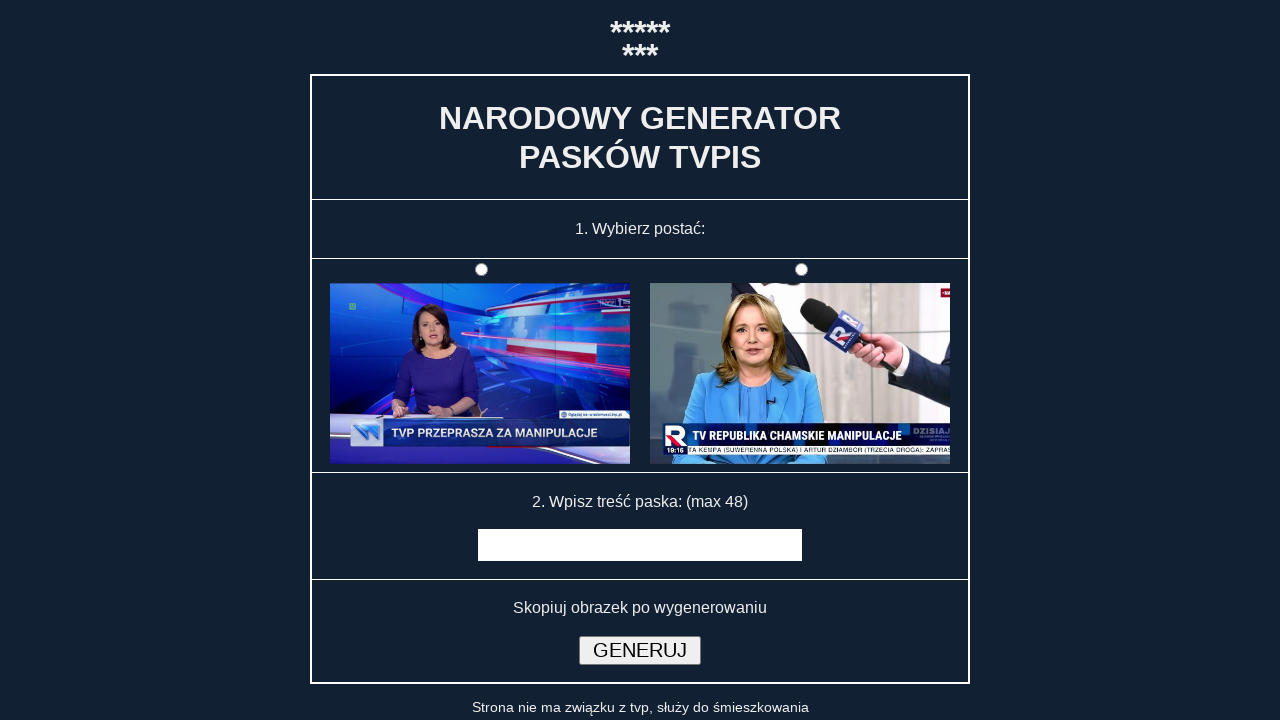

Clicked form option #f1 at (801, 270) on #f1
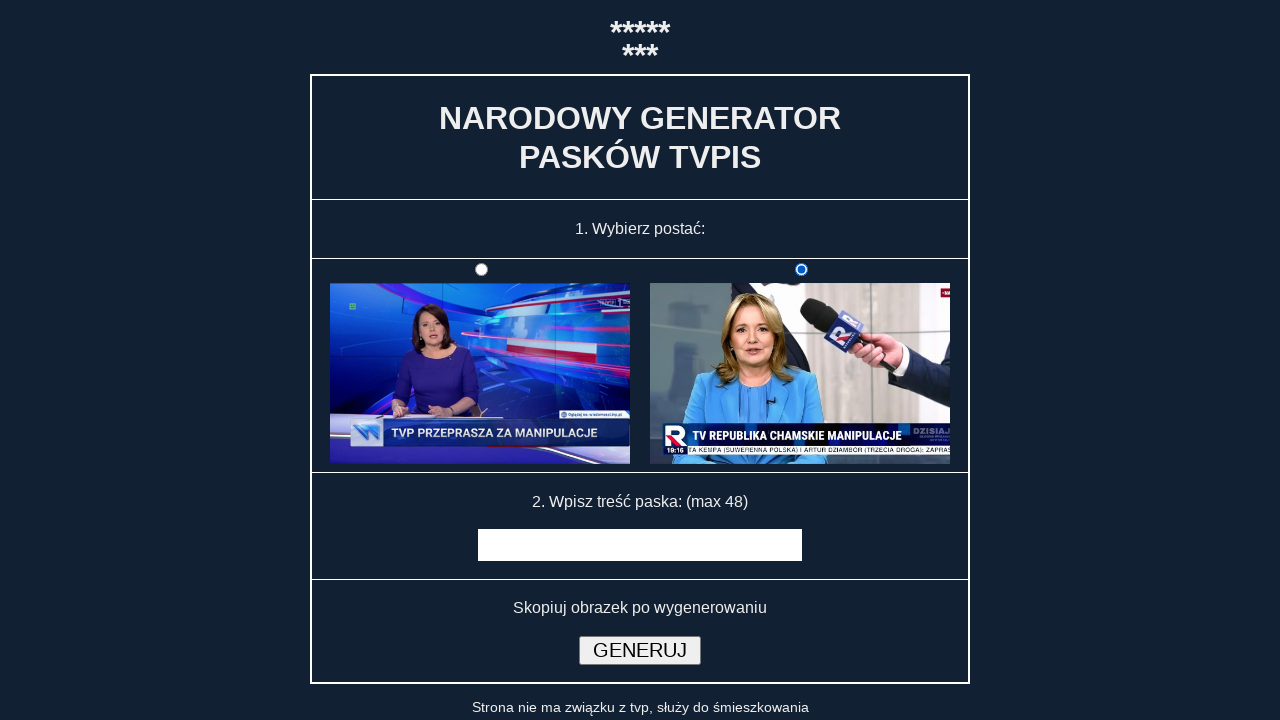

Filled message field with custom headline text on input[name='msg']
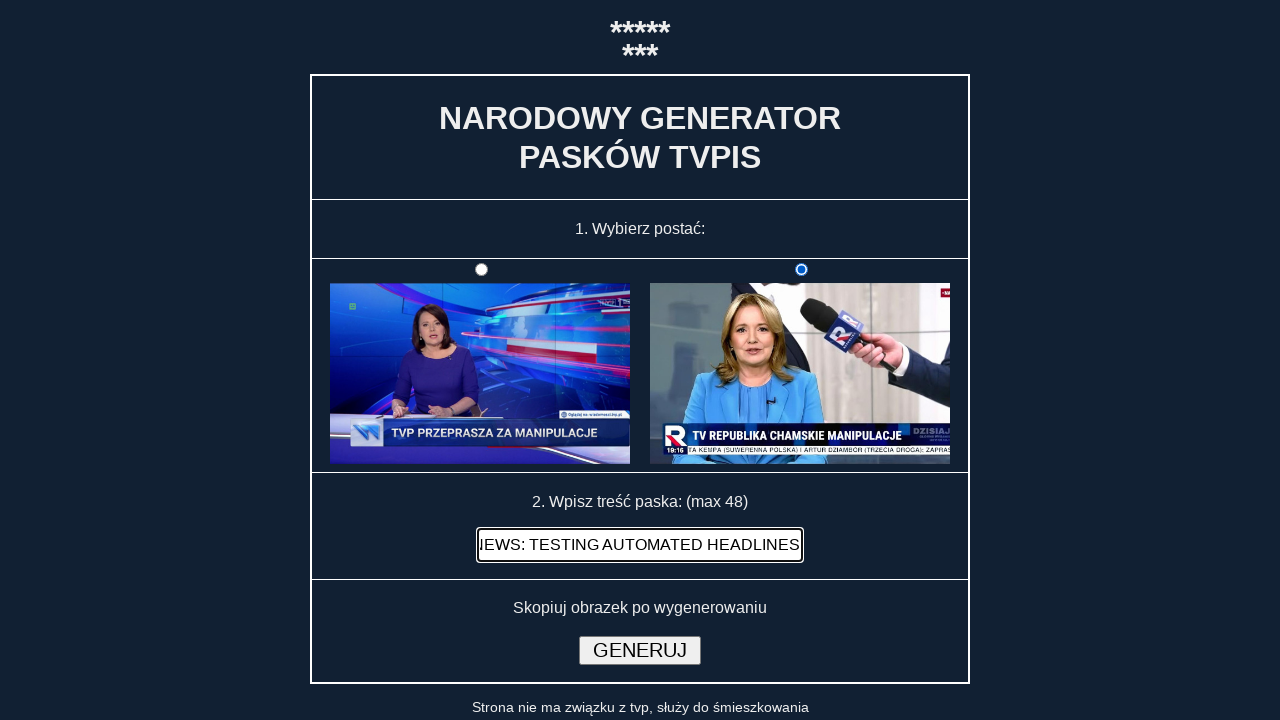

Clicked submit button to generate headline at (640, 650) on input[type='submit']
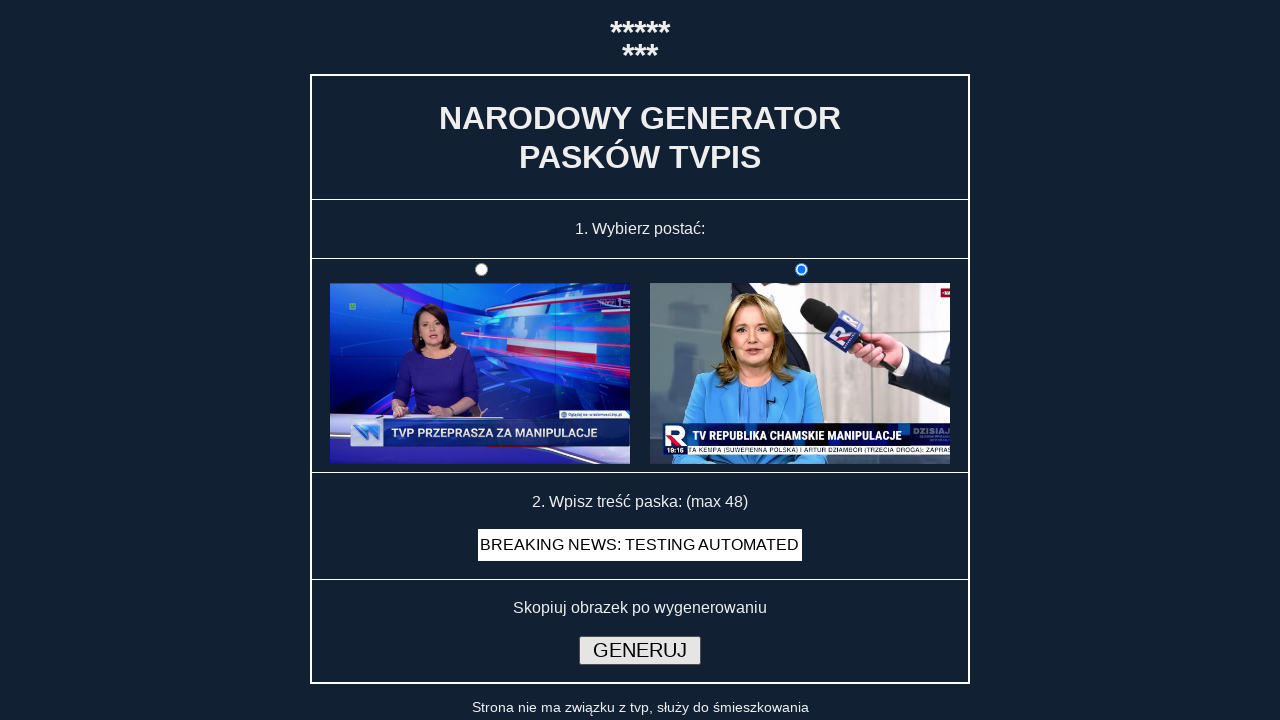

New page opened in response to form submission
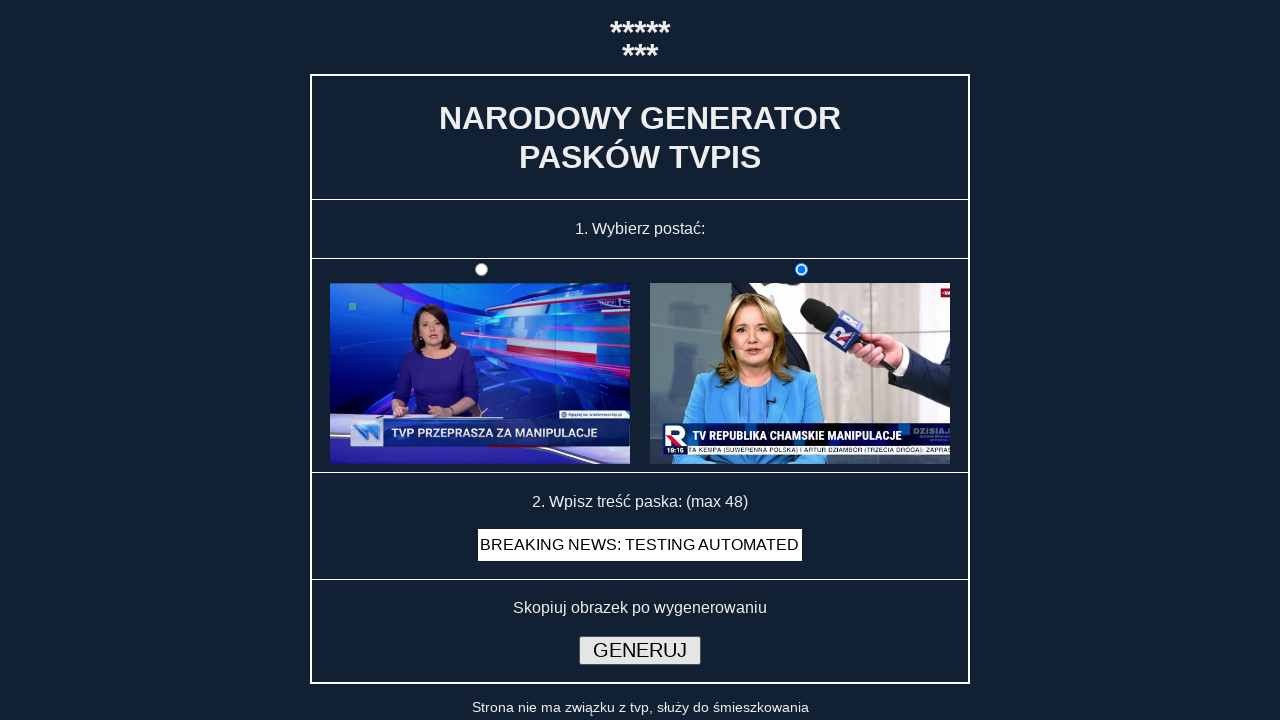

New page loaded and DOM content ready
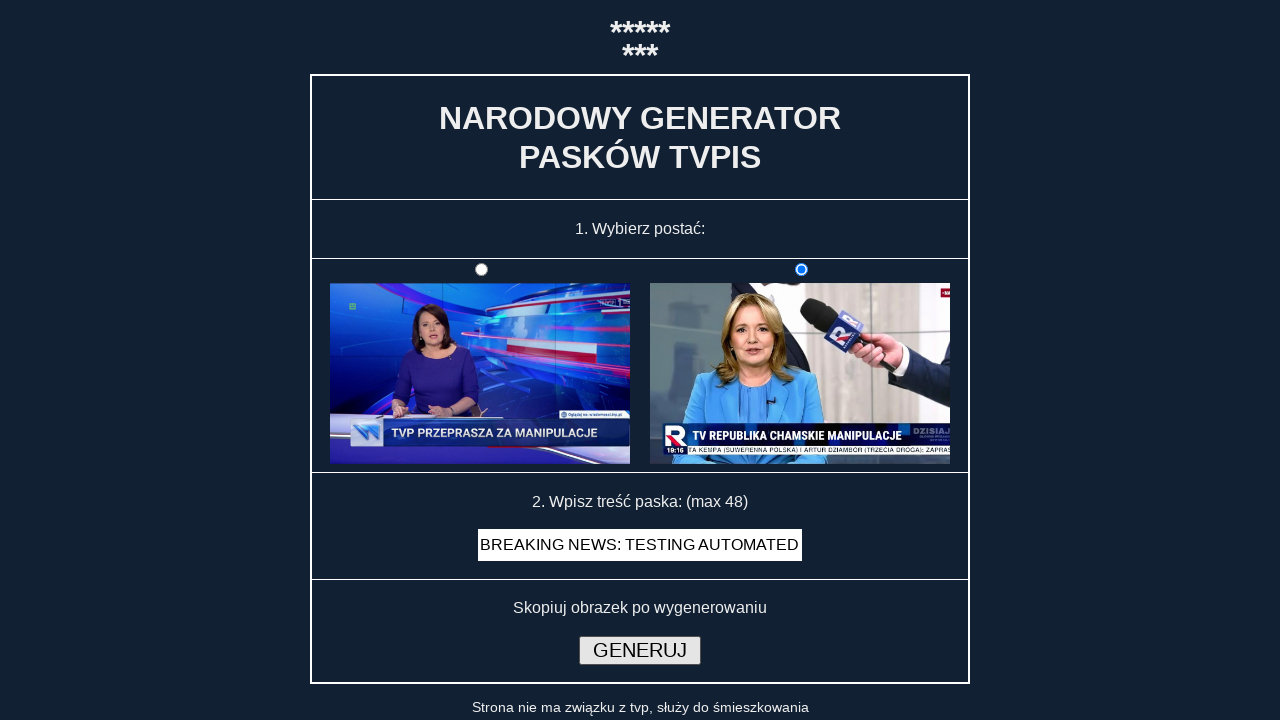

Verified result page URL contains 'tvp'
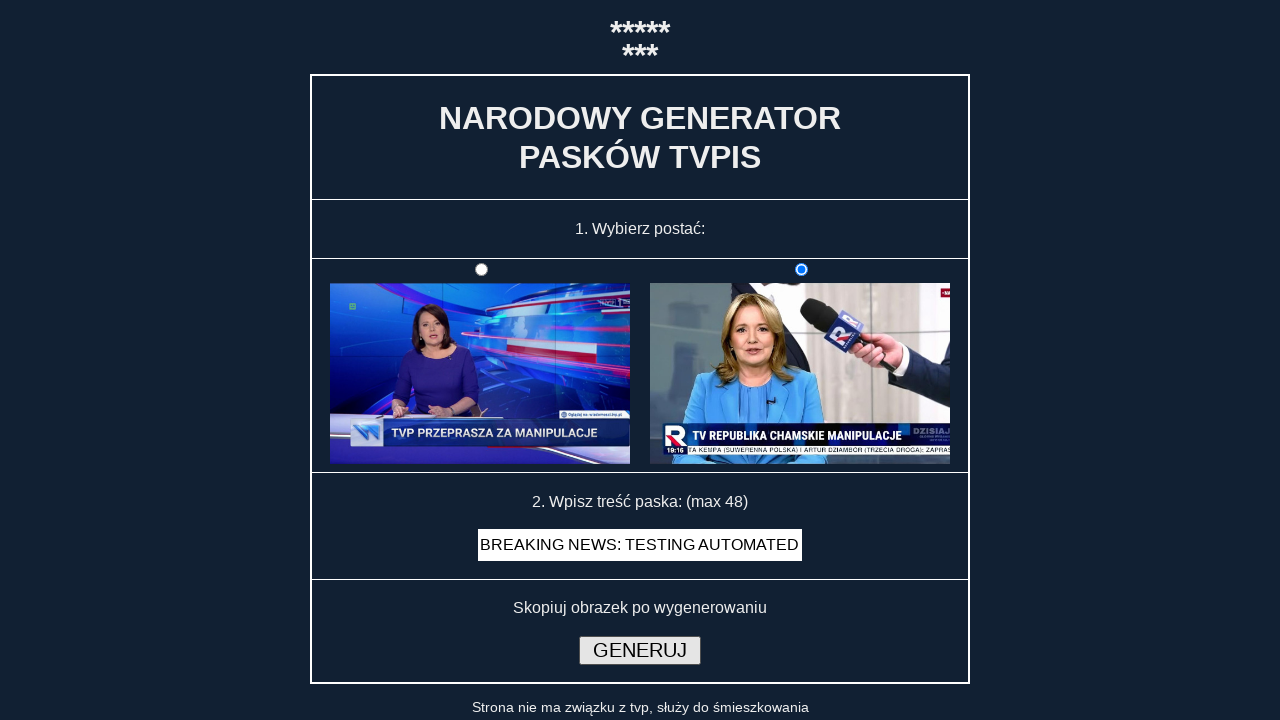

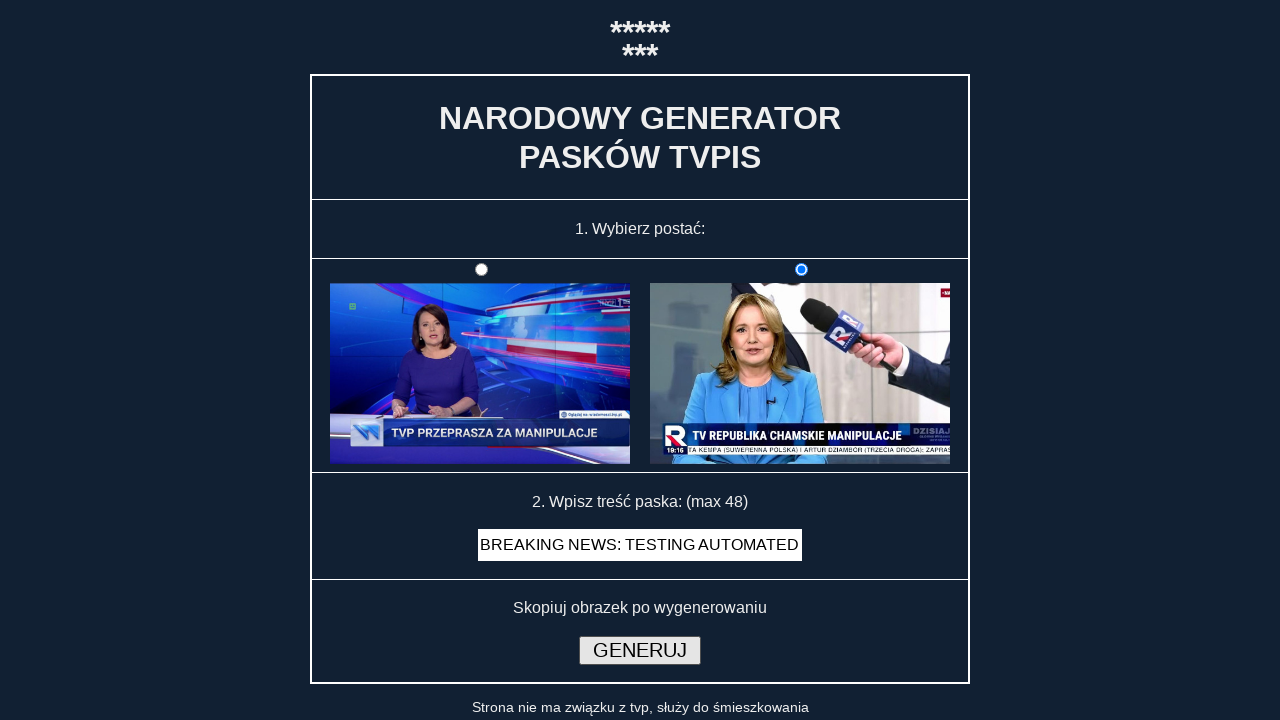